Tests drag and drop functionality by dragging an element and dropping it onto a target droppable element

Starting URL: http://crossbrowsertesting.github.io/drag-and-drop.html

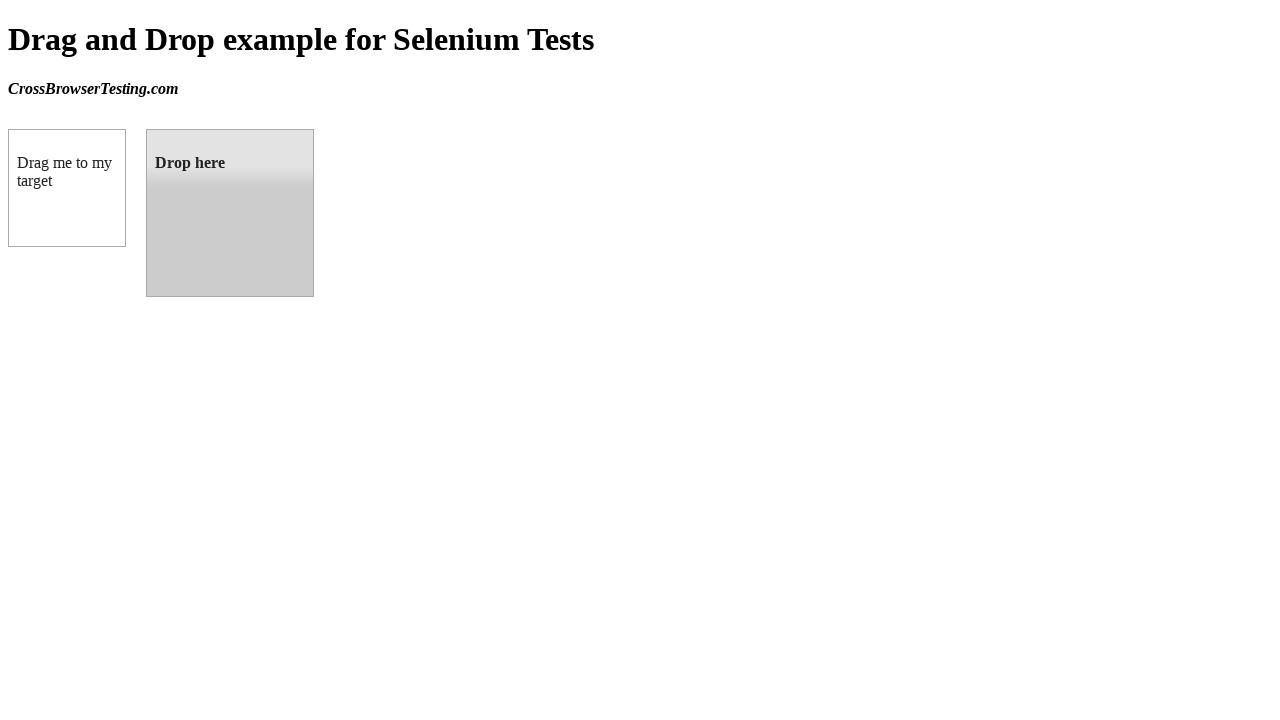

Waited for draggable element to be visible
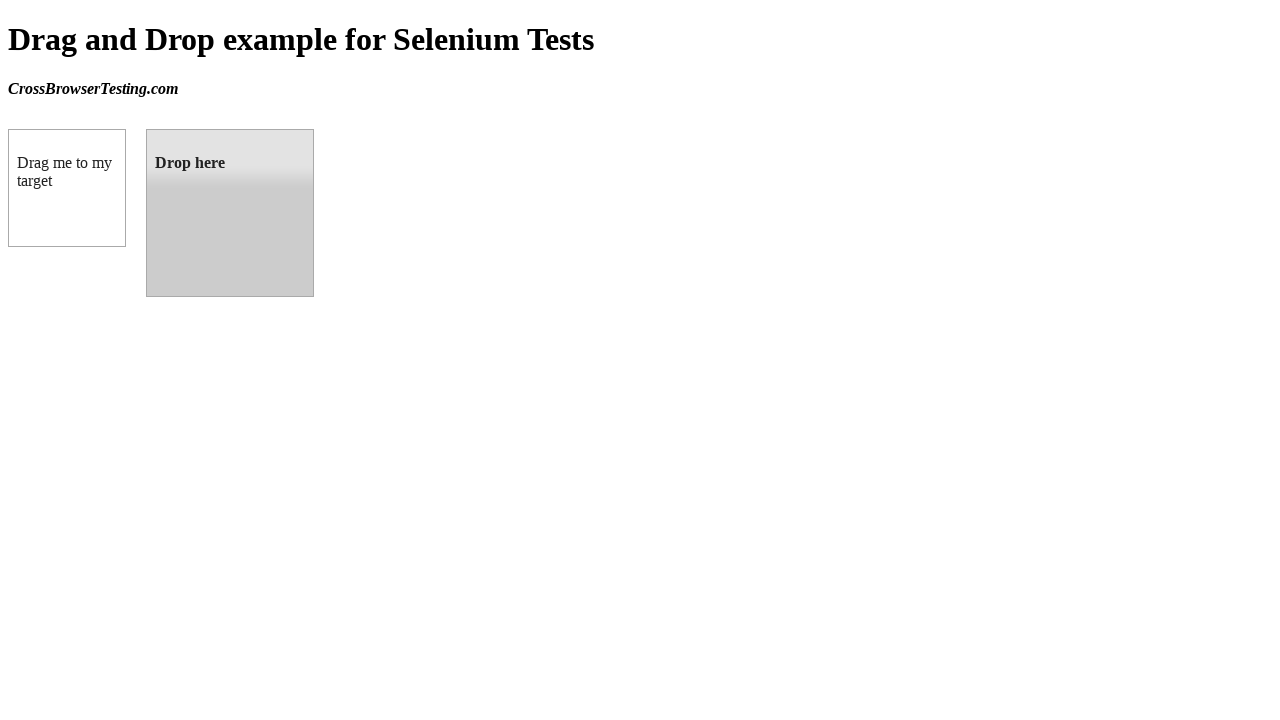

Waited for droppable element to be visible
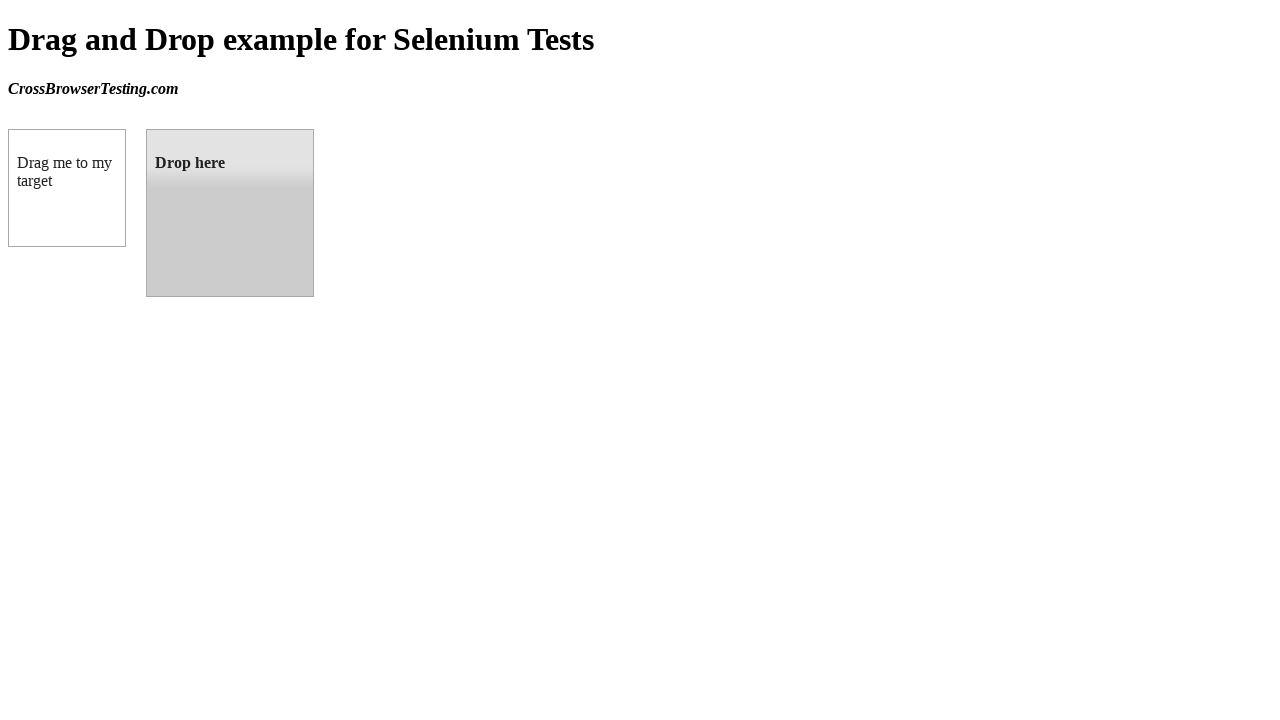

Performed drag and drop action - dragged element onto target droppable element at (230, 213)
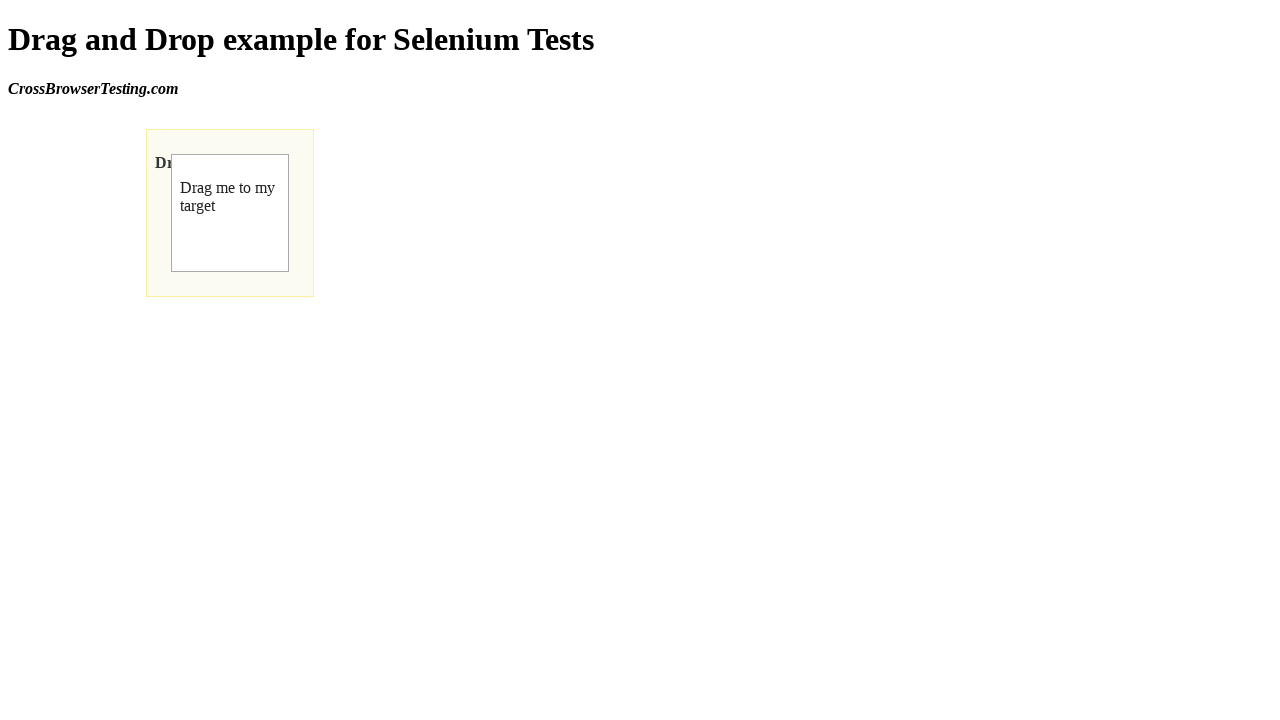

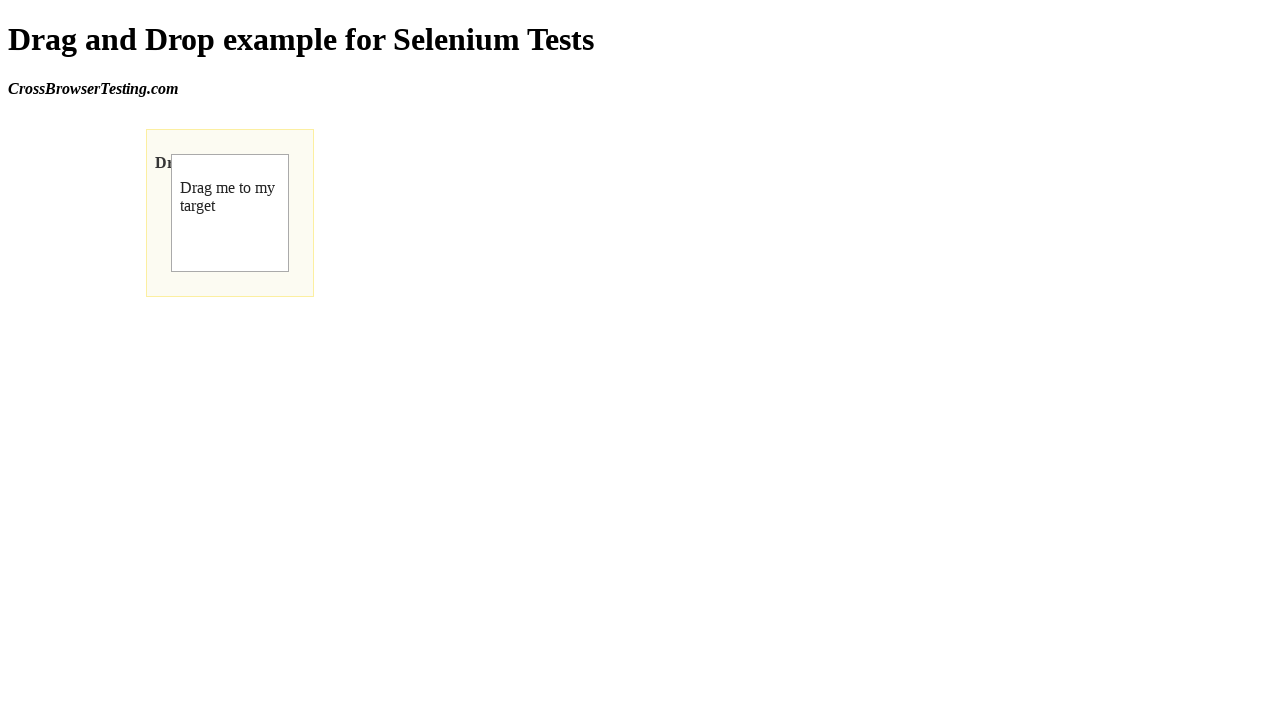